Tests key press functionality using keyboard actions by sending a Space key press

Starting URL: https://the-internet.herokuapp.com/

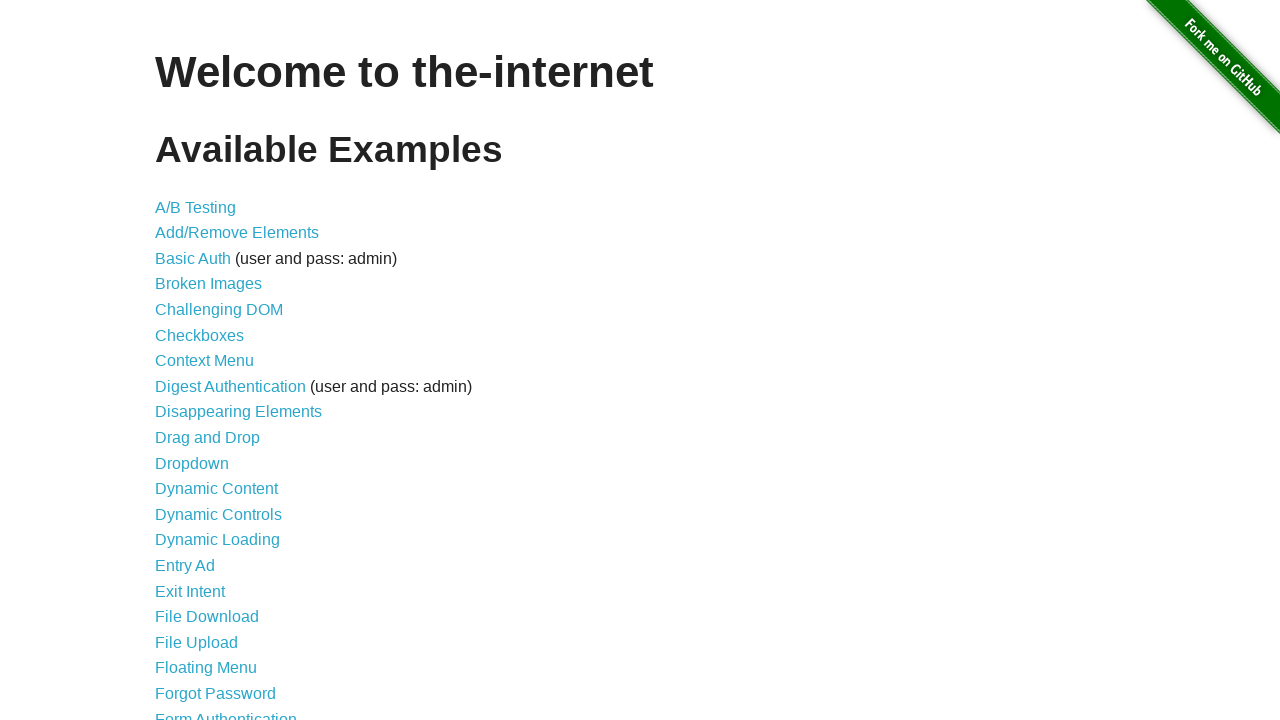

Clicked on Key Presses link at (200, 360) on a[href='/key_presses']
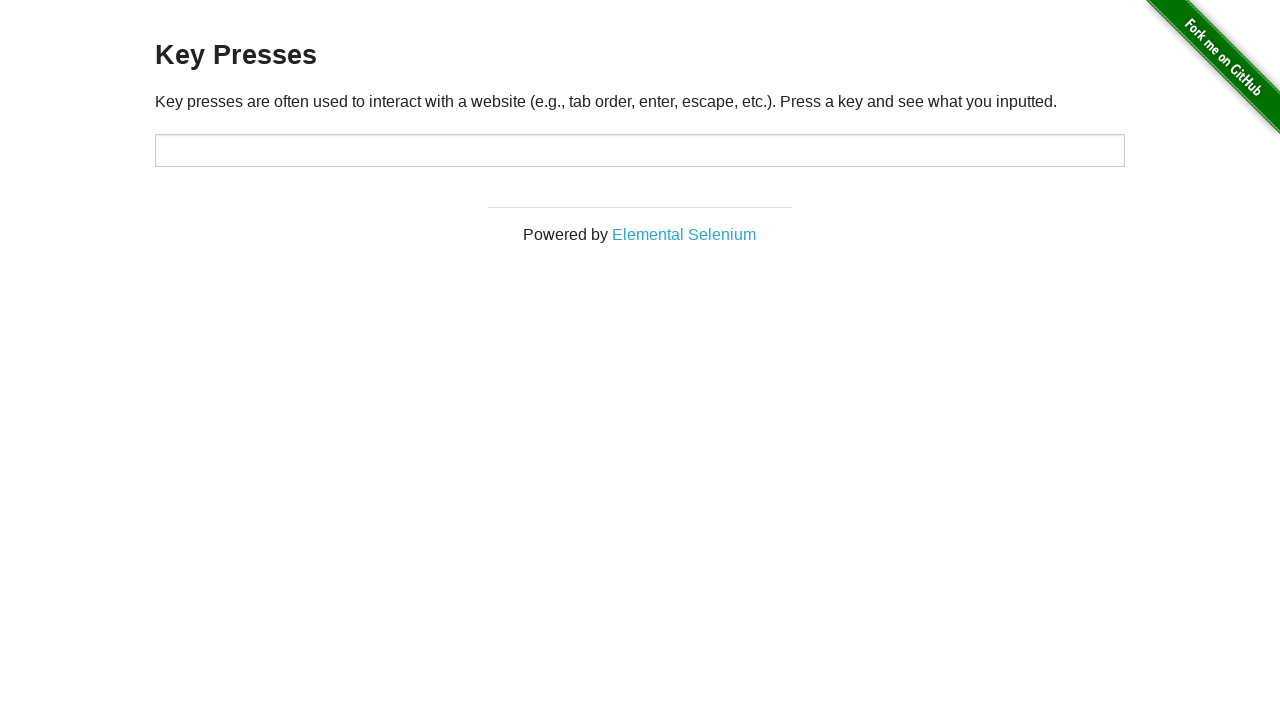

Key Presses input field loaded
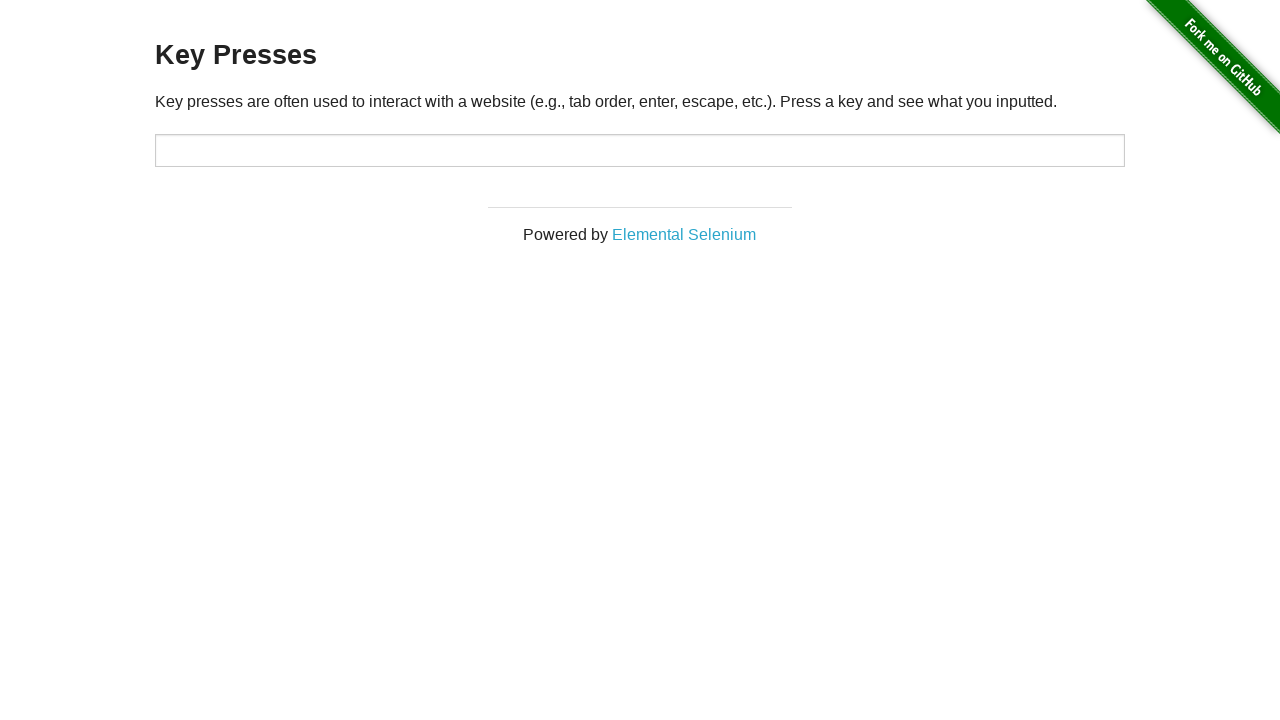

Sent Space key press to input field on #target
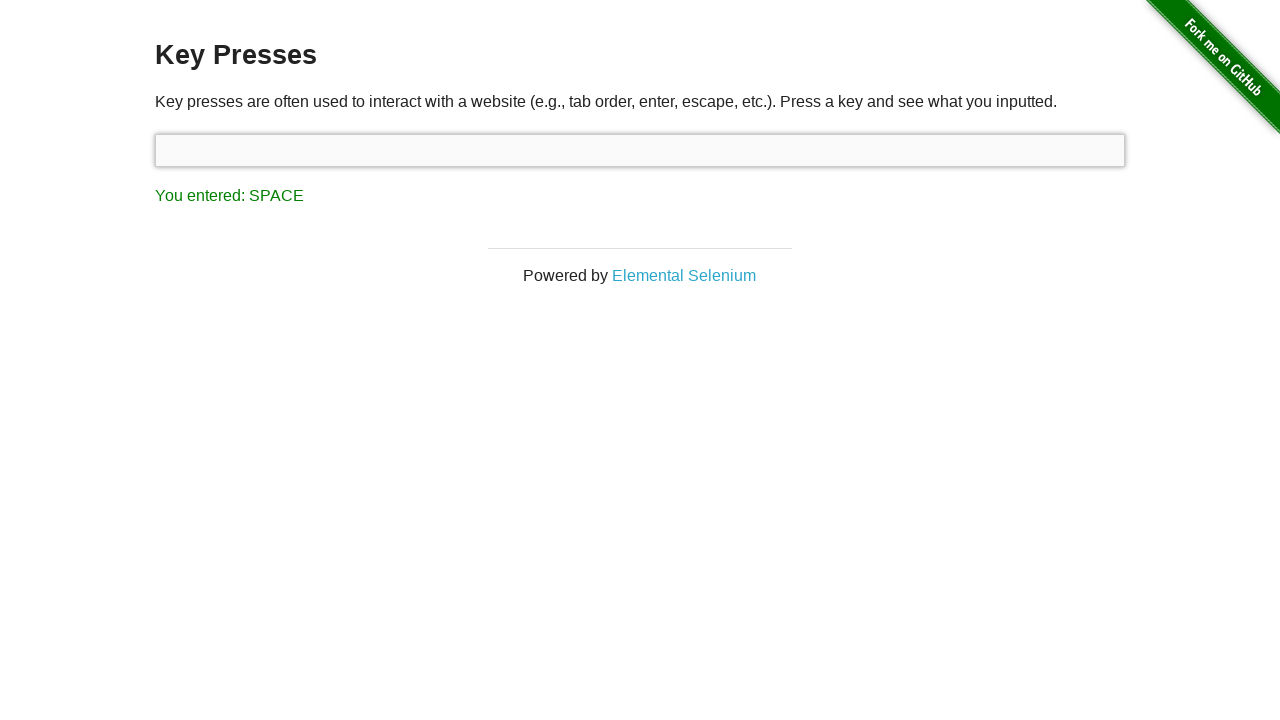

Key press result displayed
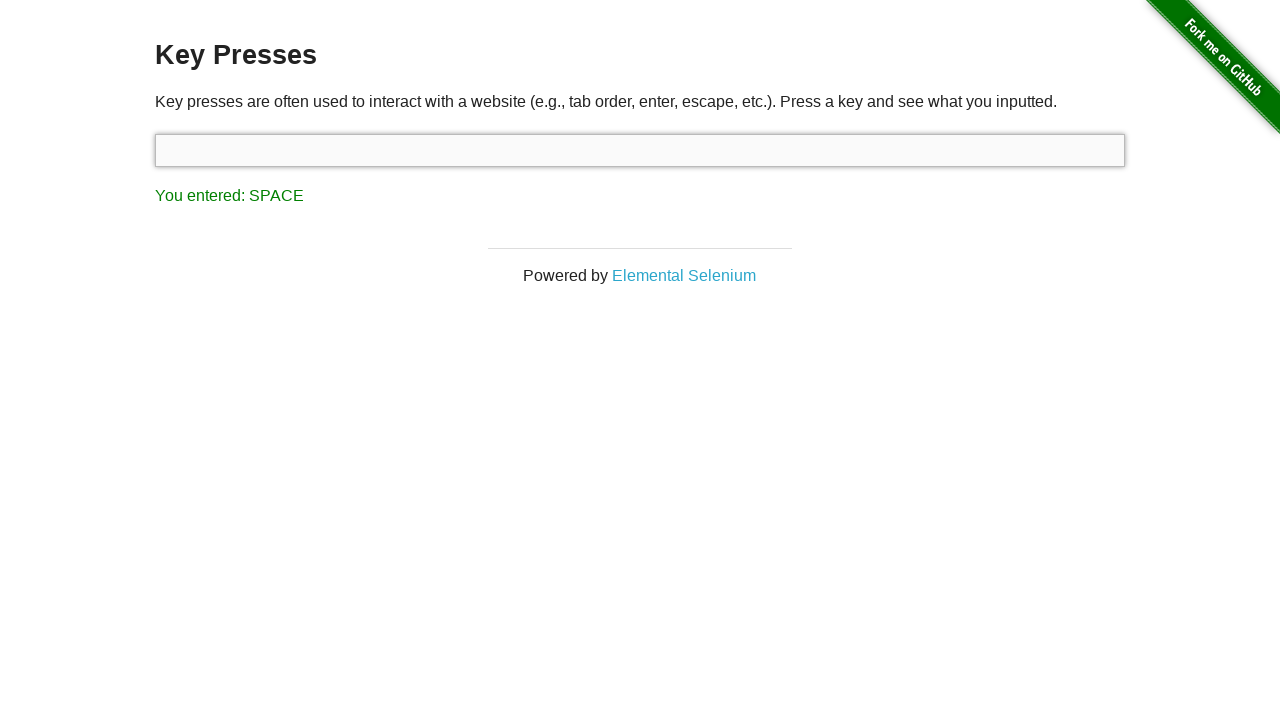

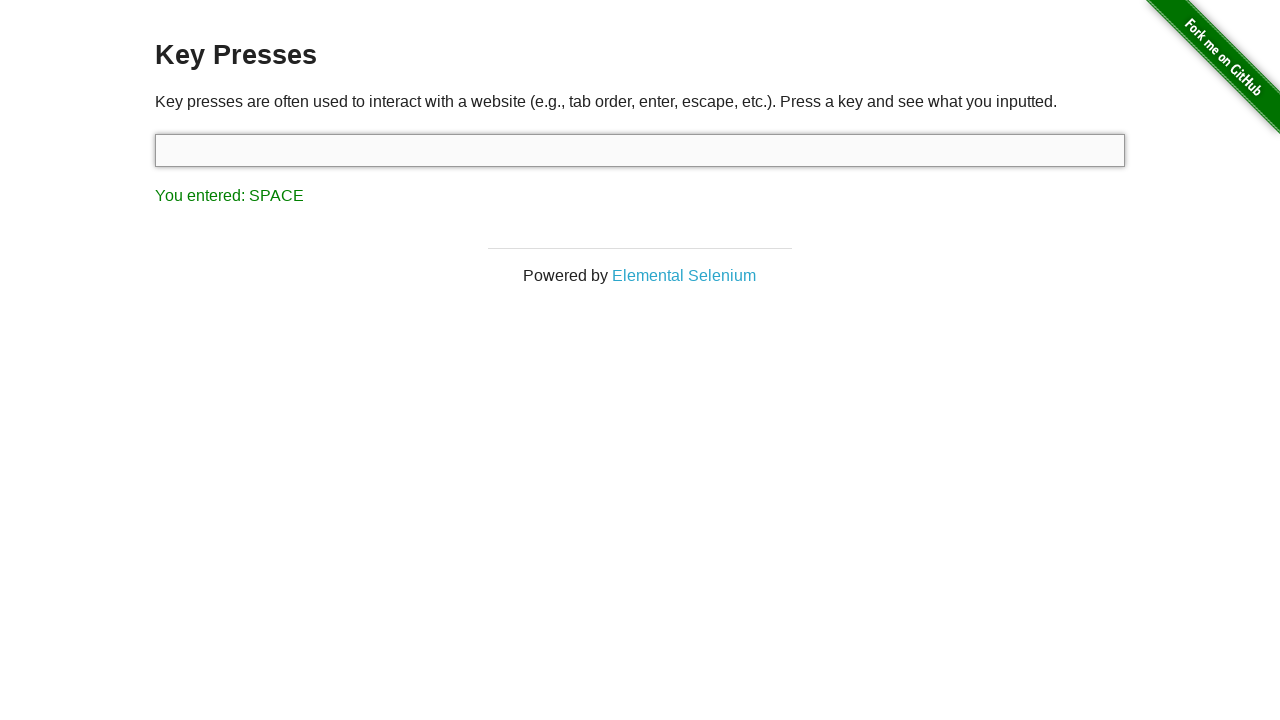